Opens USPS homepage and clicks on the Send Mail & Packages navigation link

Starting URL: https://www.usps.com/

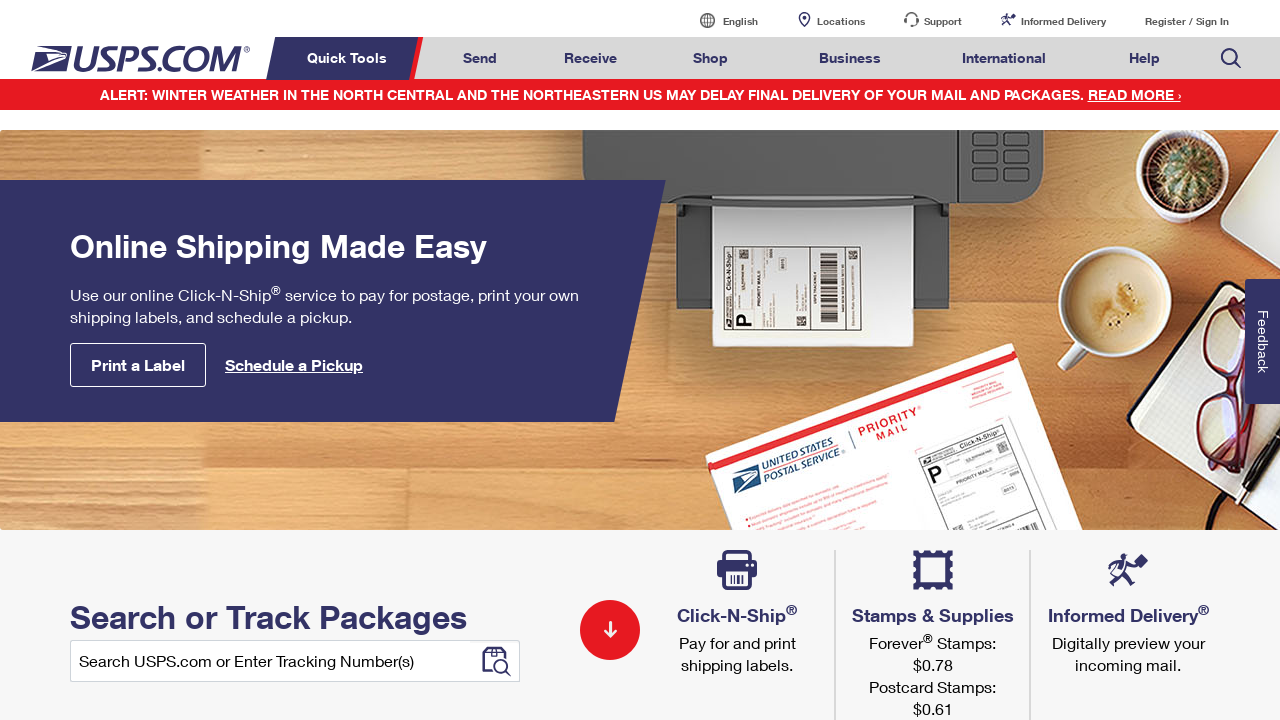

Clicked on Send Mail & Packages navigation link at (480, 58) on a#mail-ship-width
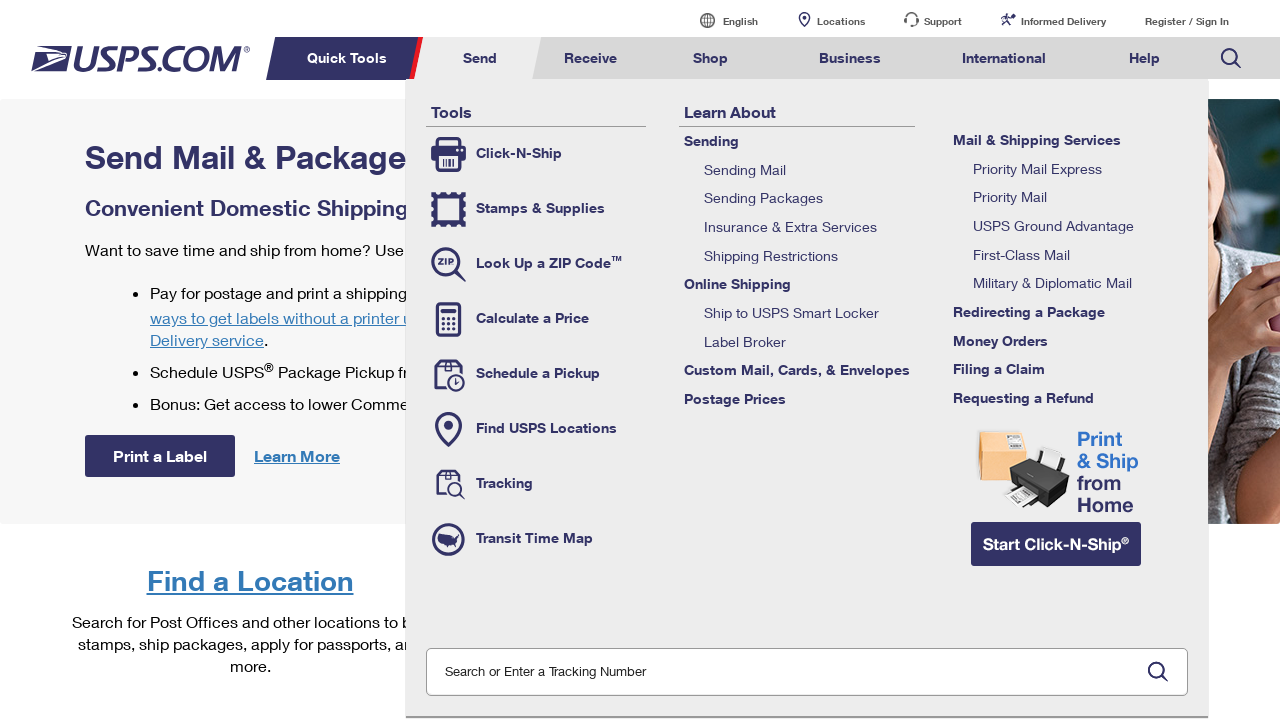

Page loaded after clicking Send Mail & Packages
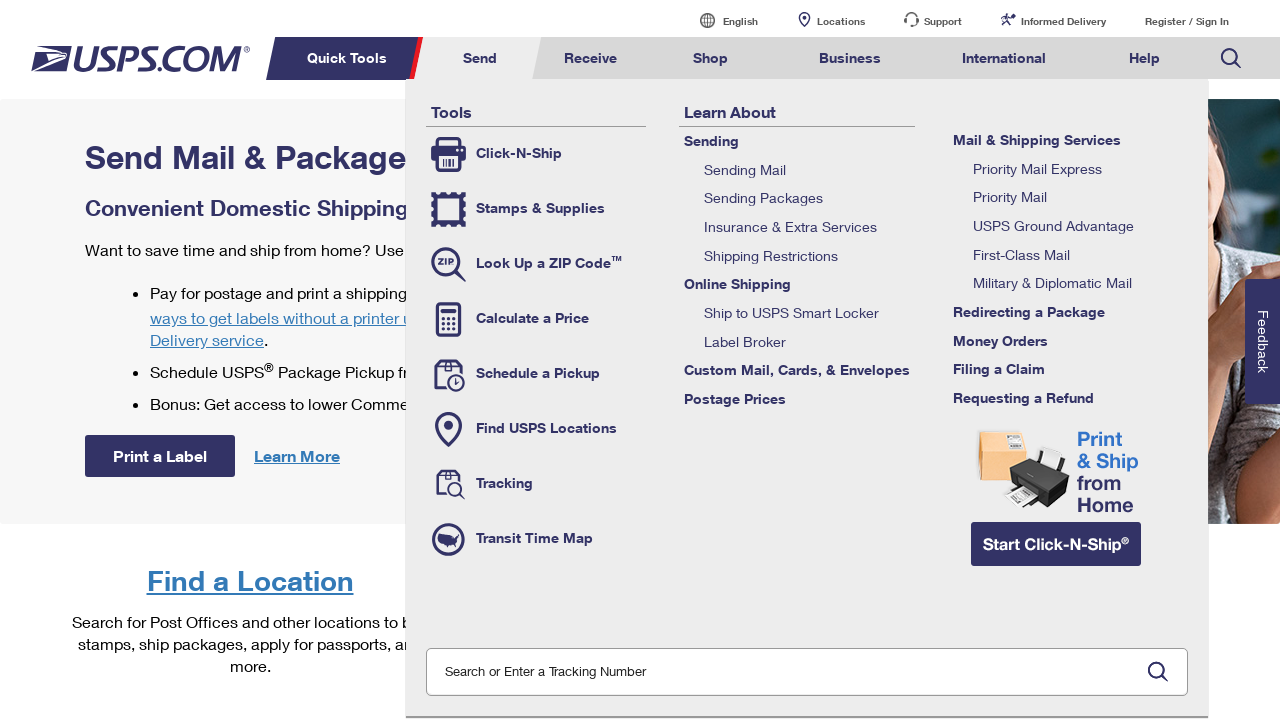

Verified page title is 'Send Mail & Packages | USPS'
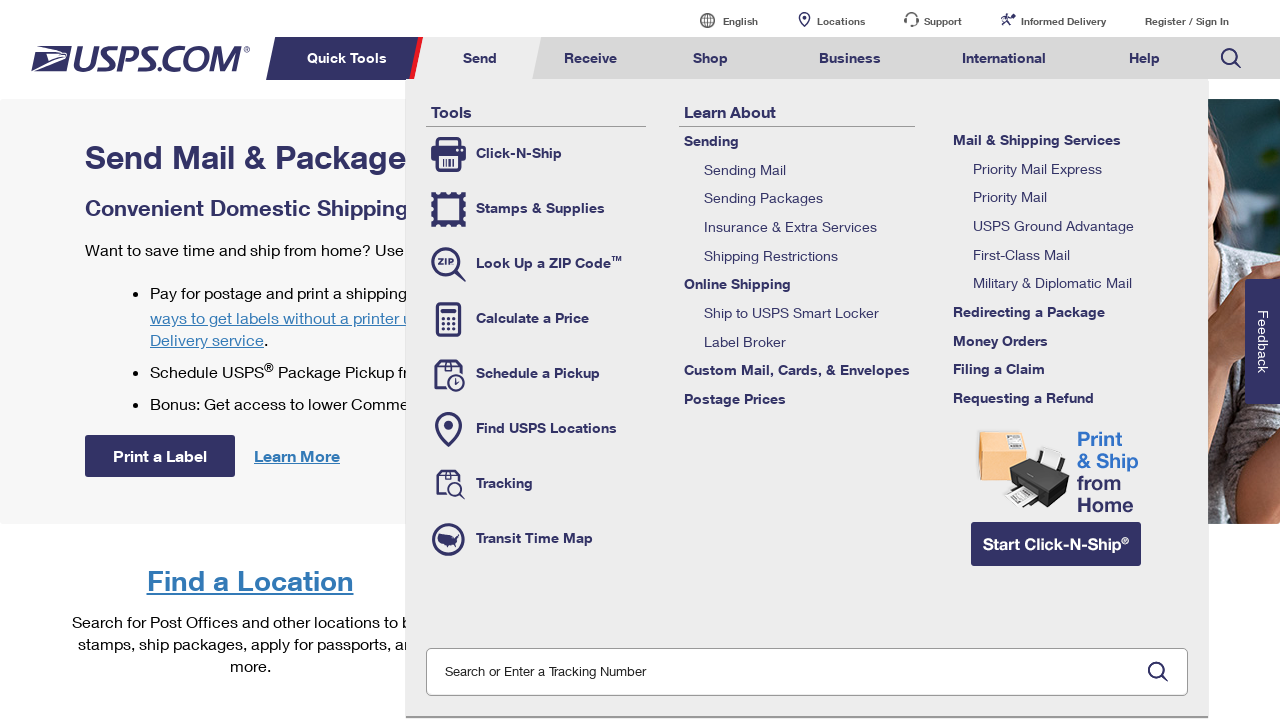

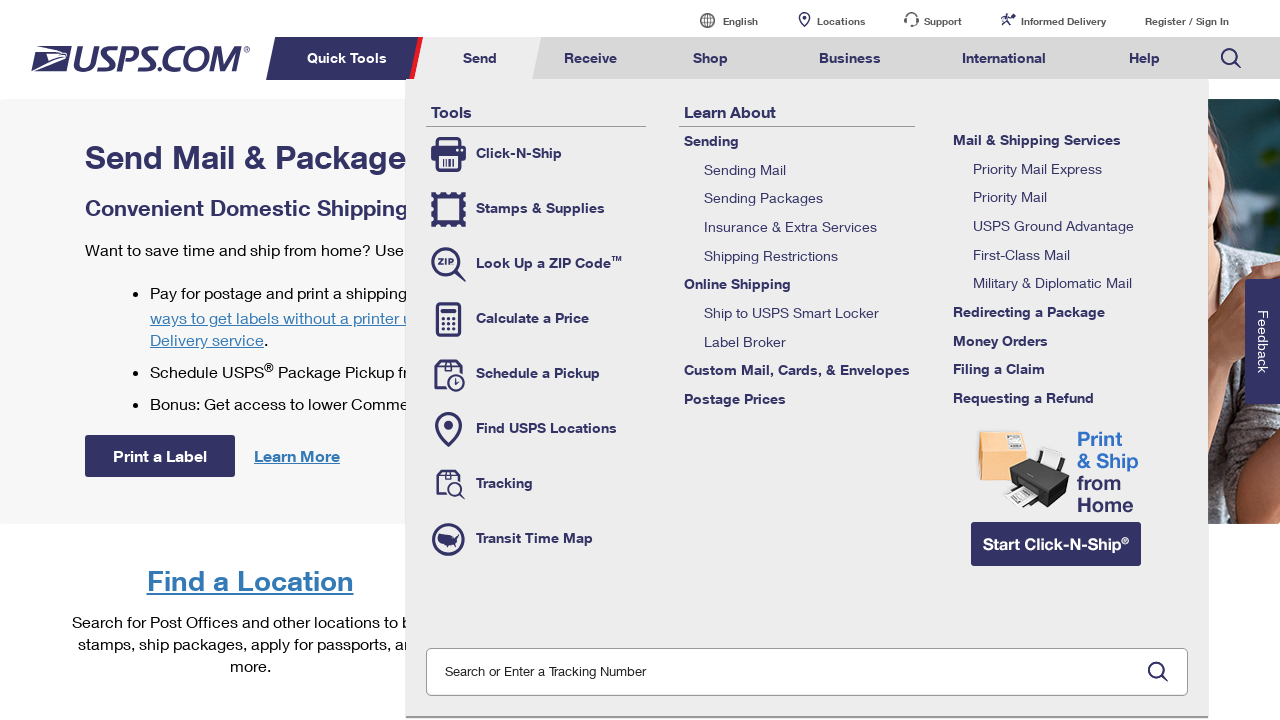